Tests that clicking add to cart button changes it to remove button for a fleece jacket product

Starting URL: https://www.saucedemo.com

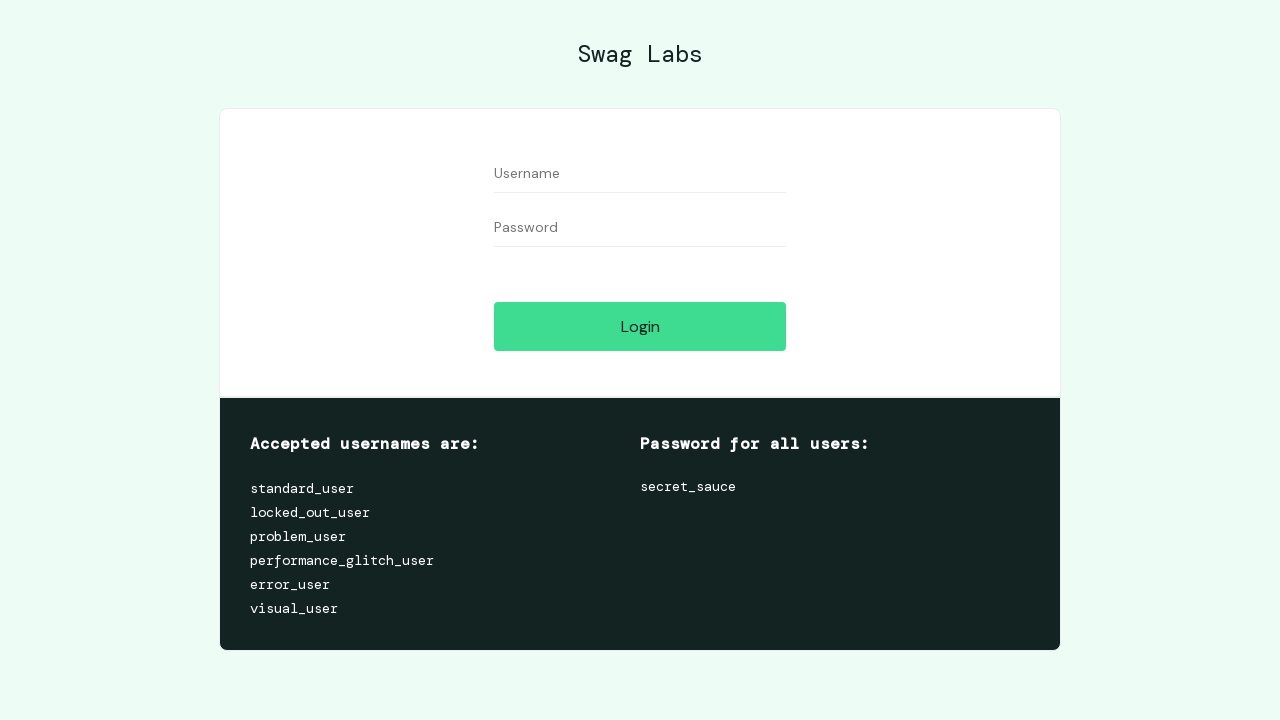

Filled username field with 'standard_user' on #user-name
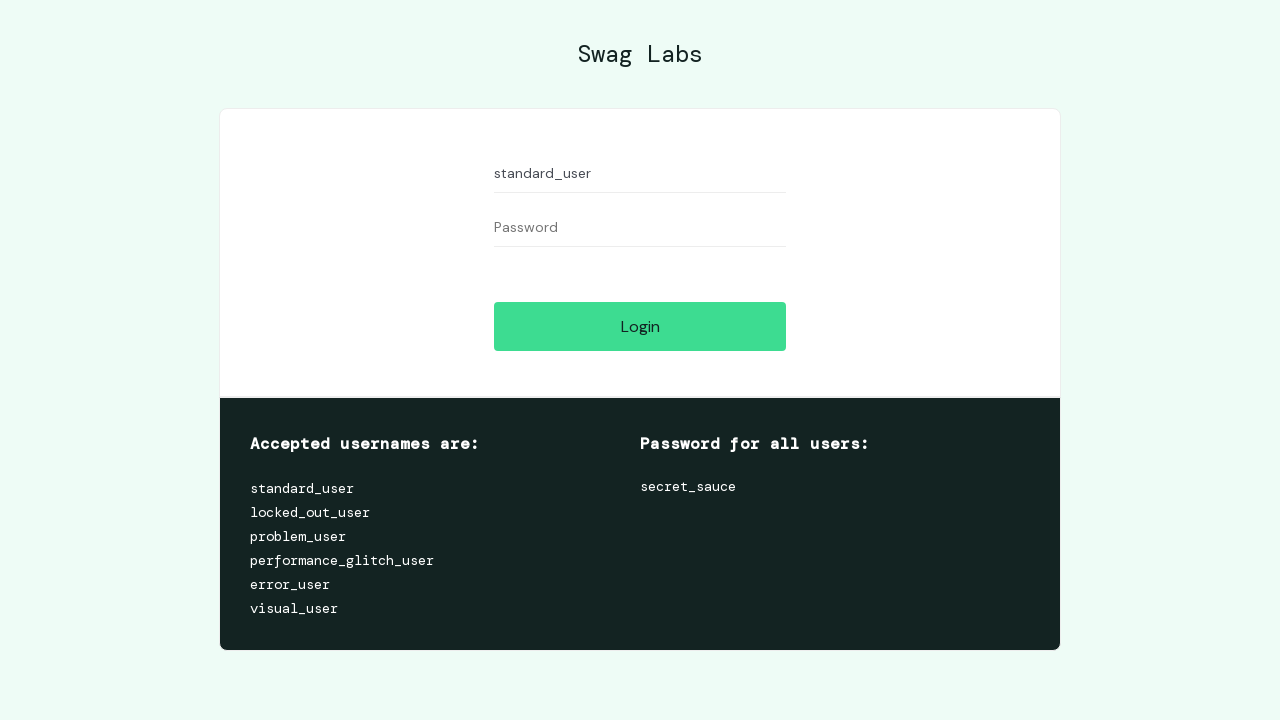

Filled password field with 'secret_sauce' on #password
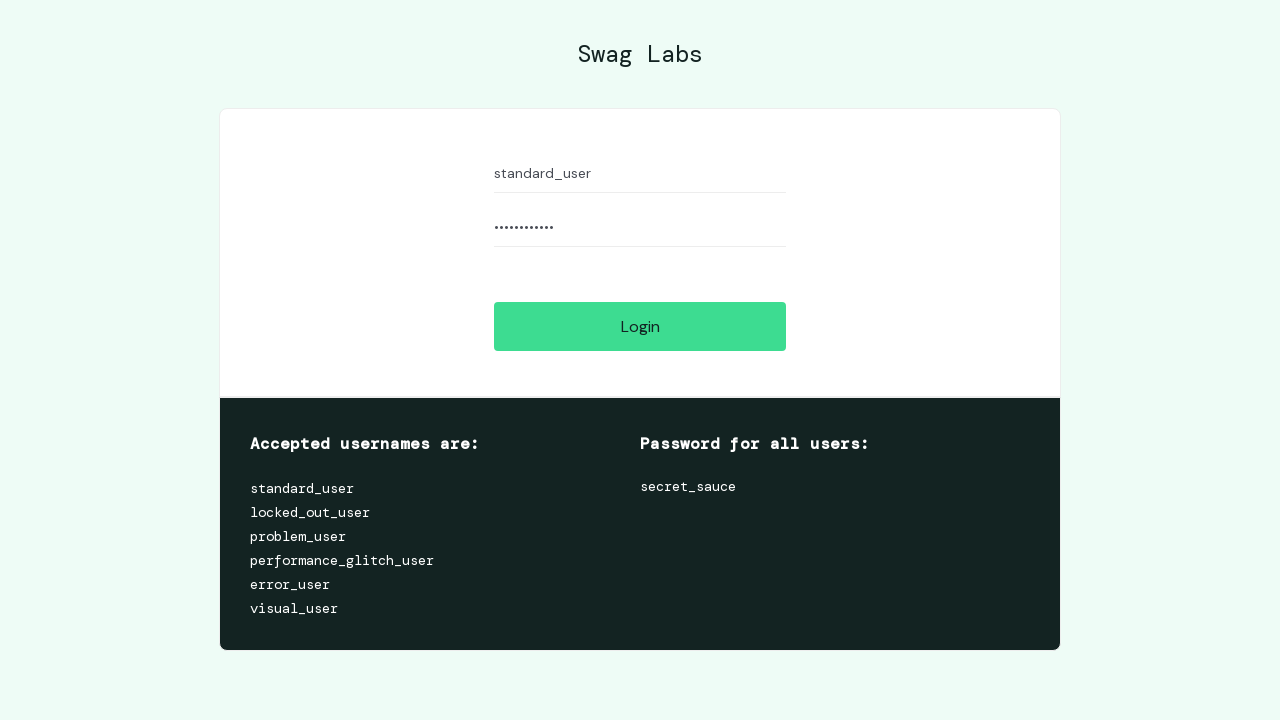

Clicked login button at (640, 326) on [name='login-button']
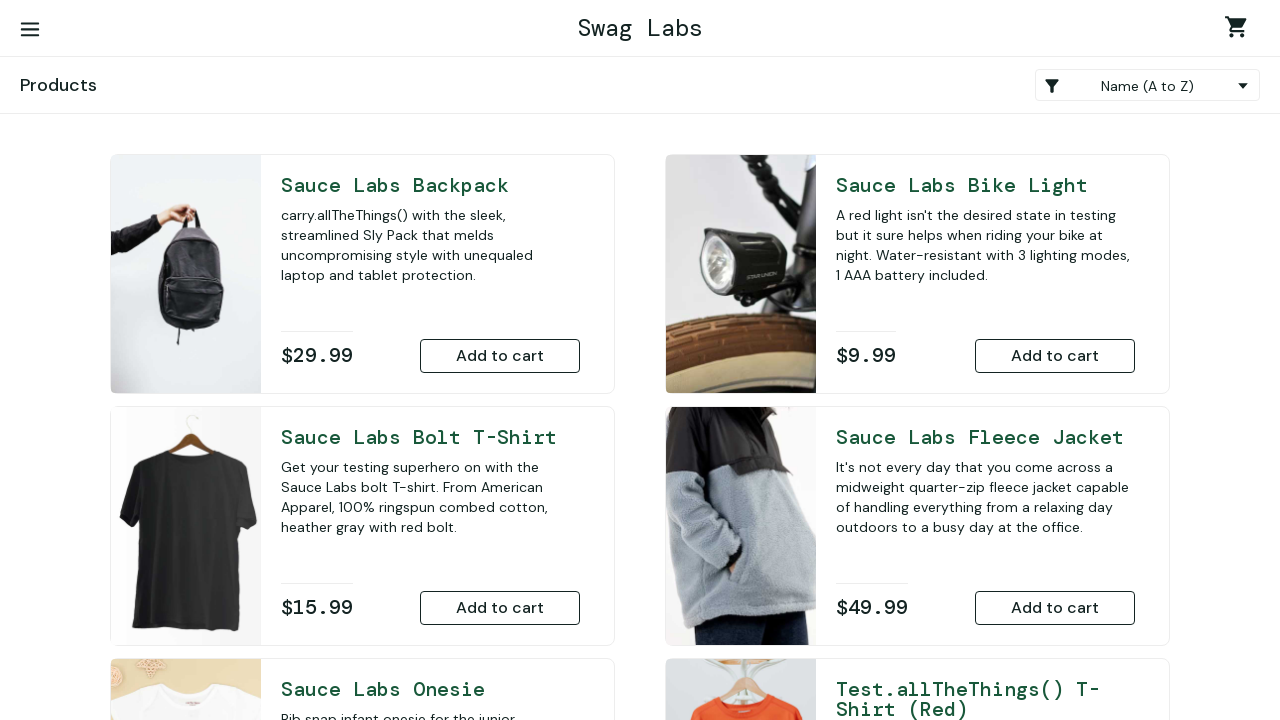

Clicked add to cart button for fleece jacket at (1055, 608) on #add-to-cart-sauce-labs-fleece-jacket
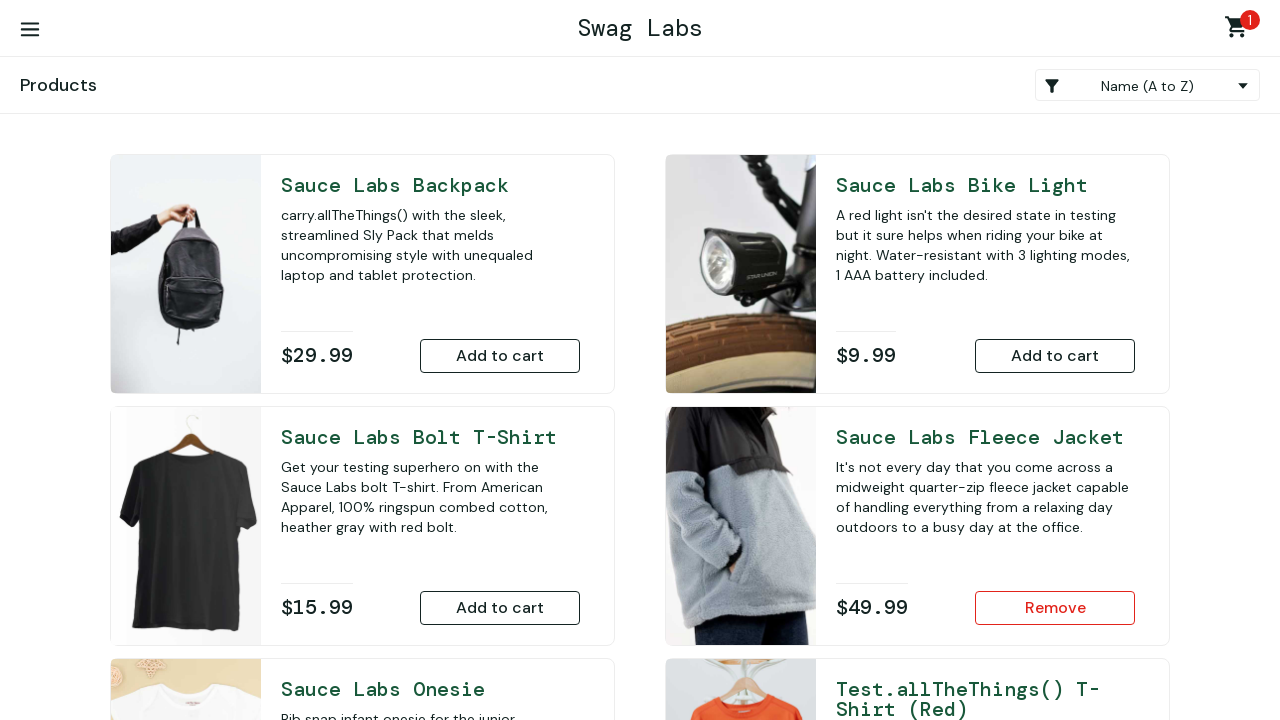

Verified remove button appeared after adding fleece jacket to cart
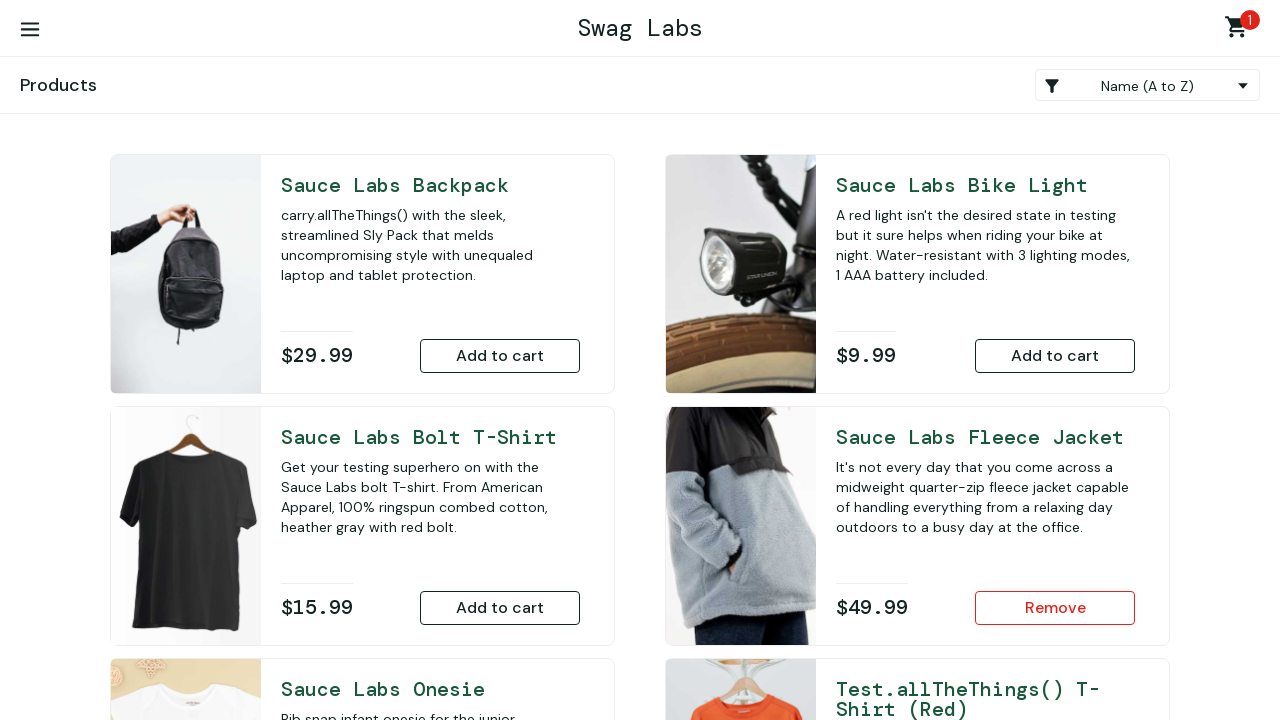

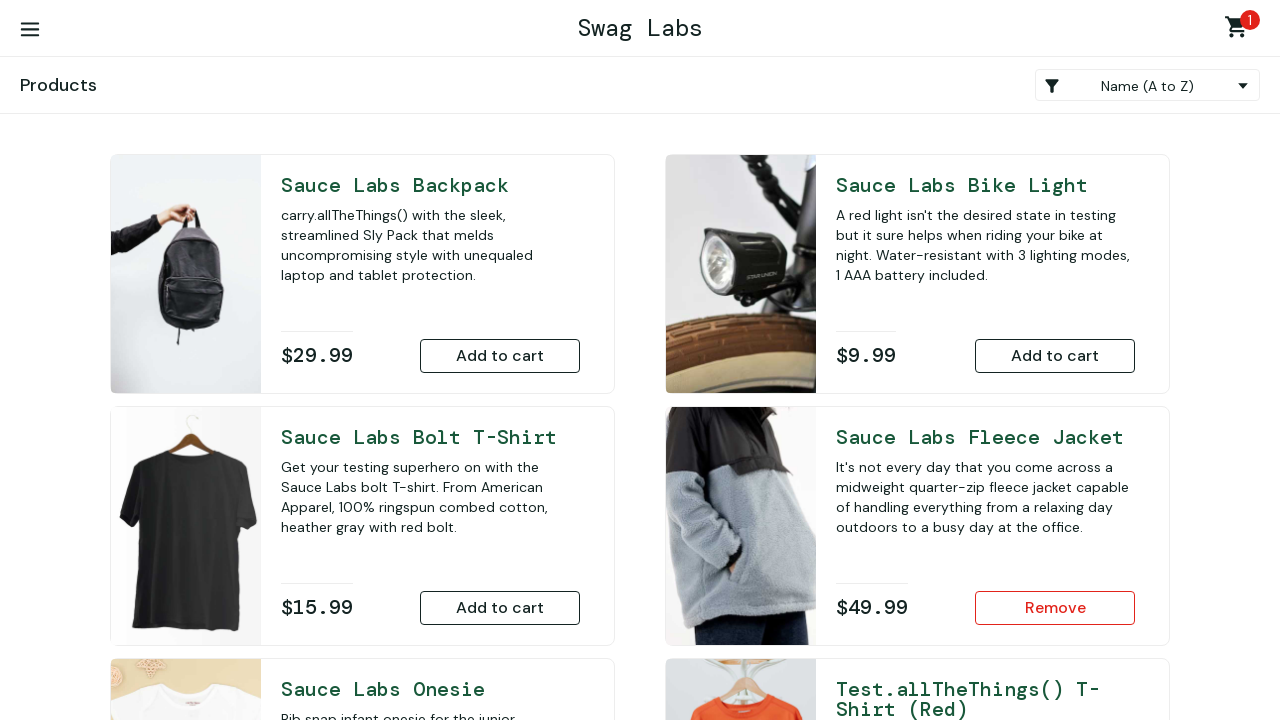